Tests adding and removing elements dynamically on the page

Starting URL: https://practice.cydeo.com/add_remove_elements/

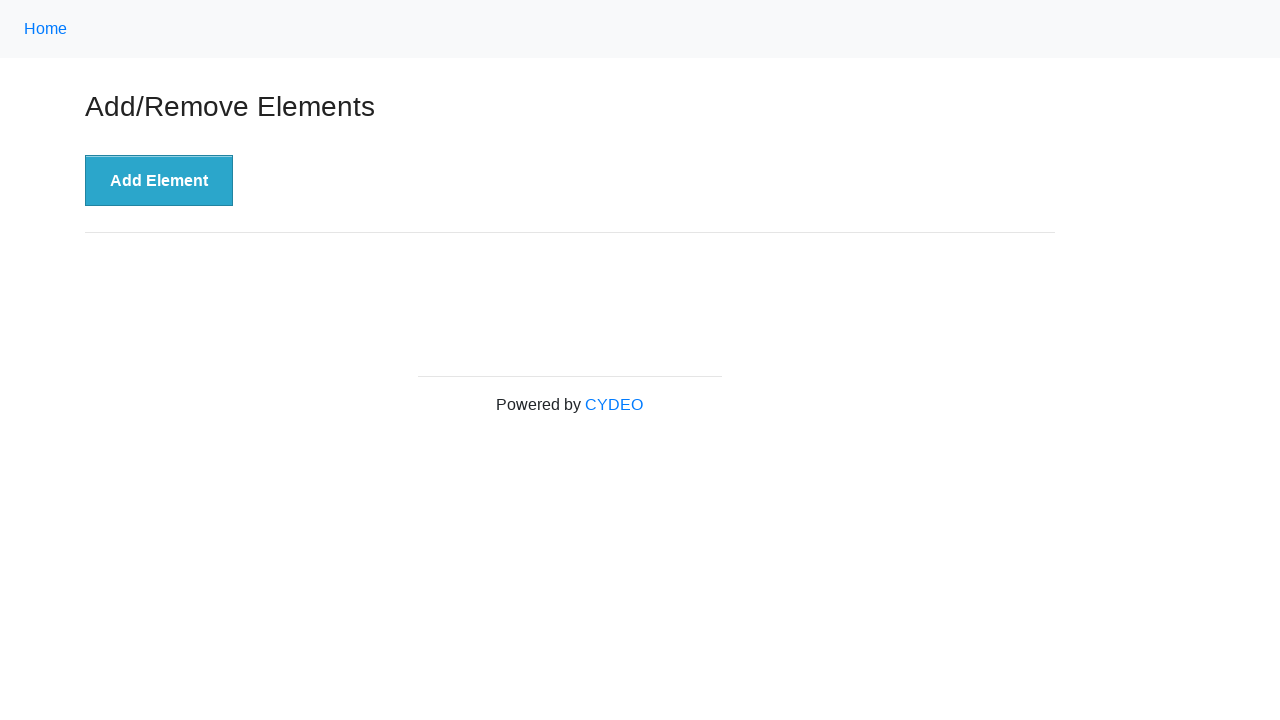

Clicked Add Element button to dynamically add an element at (159, 181) on xpath=//button[@onclick]
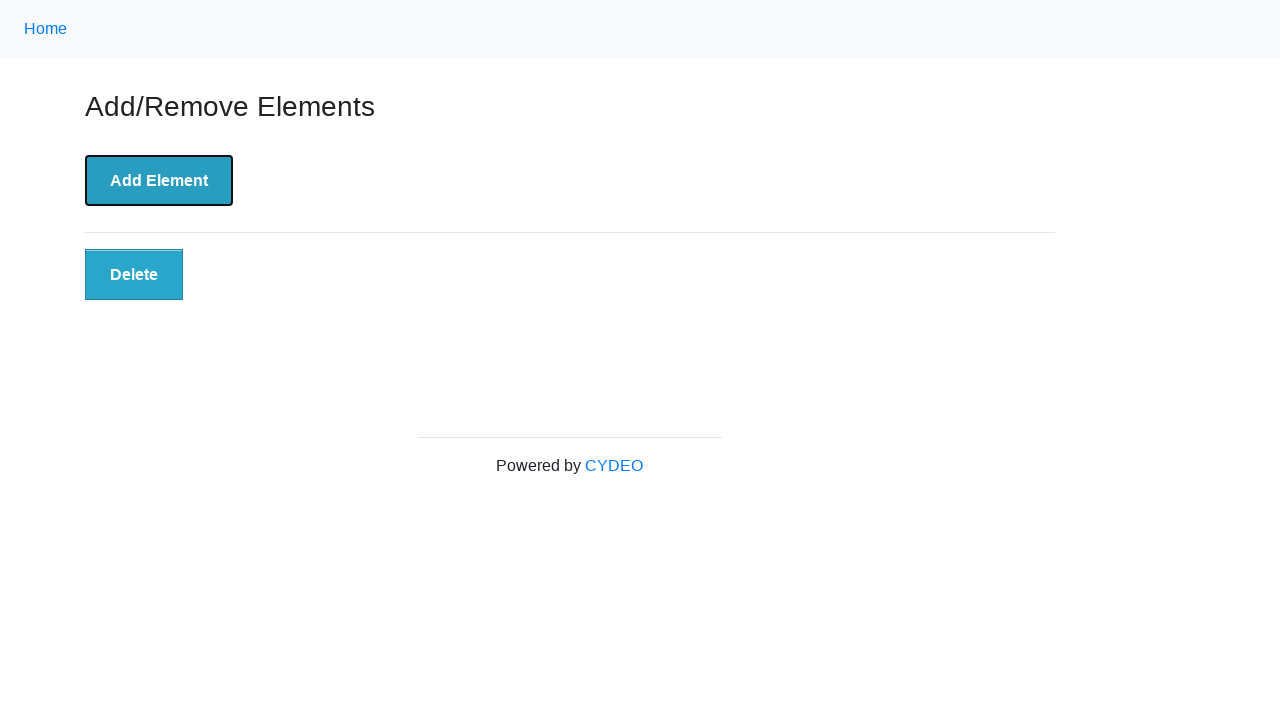

Located the delete button element
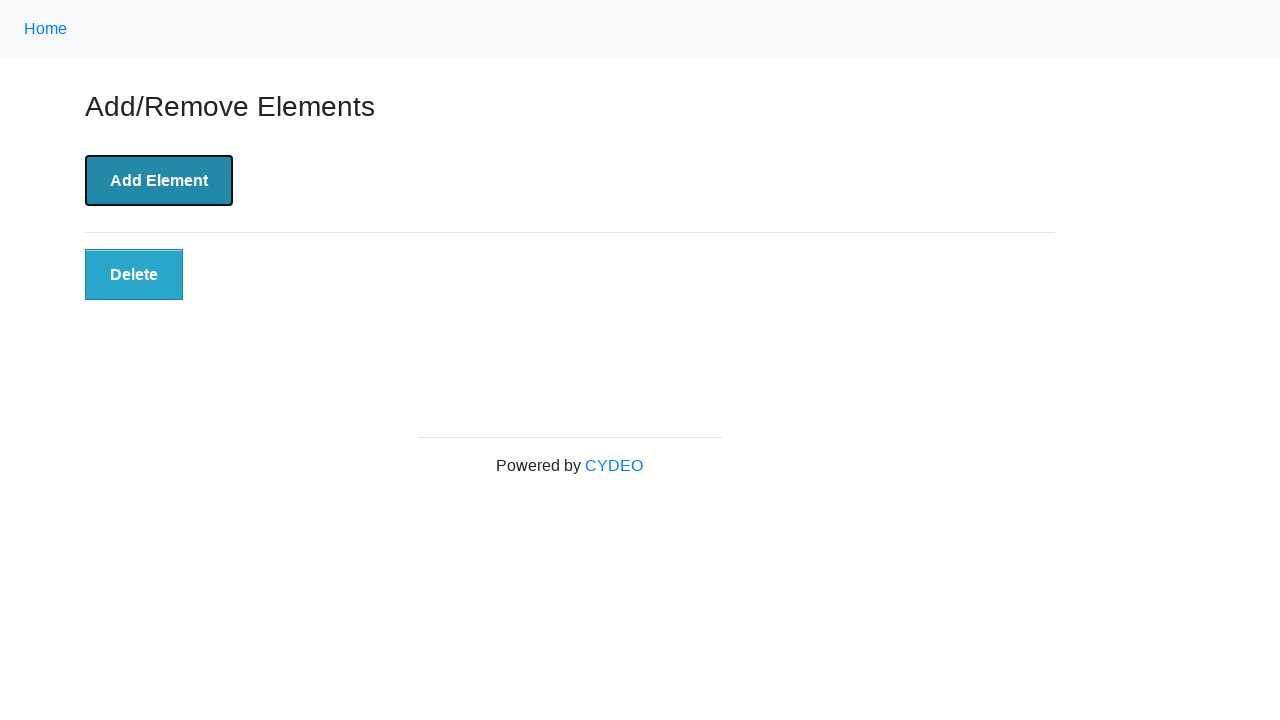

Verified that delete button is visible
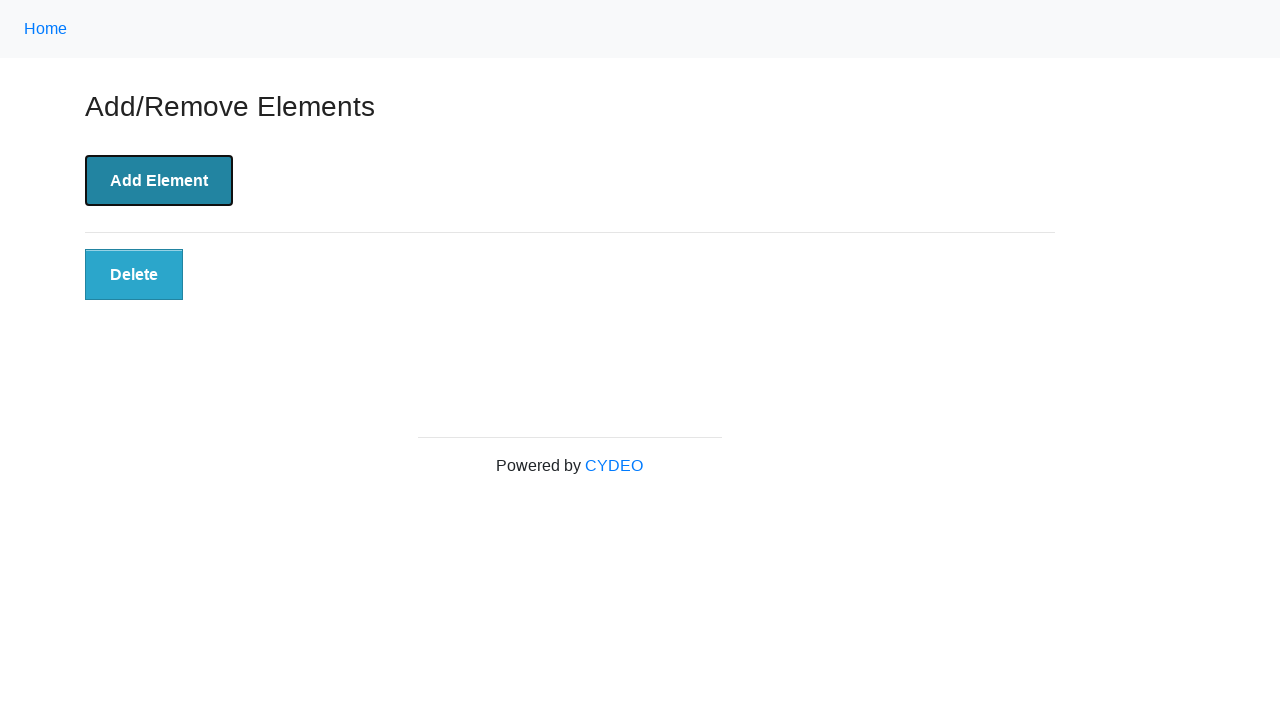

Clicked the delete button to remove the element at (134, 275) on xpath=//button[@onclick='deleteElement()']
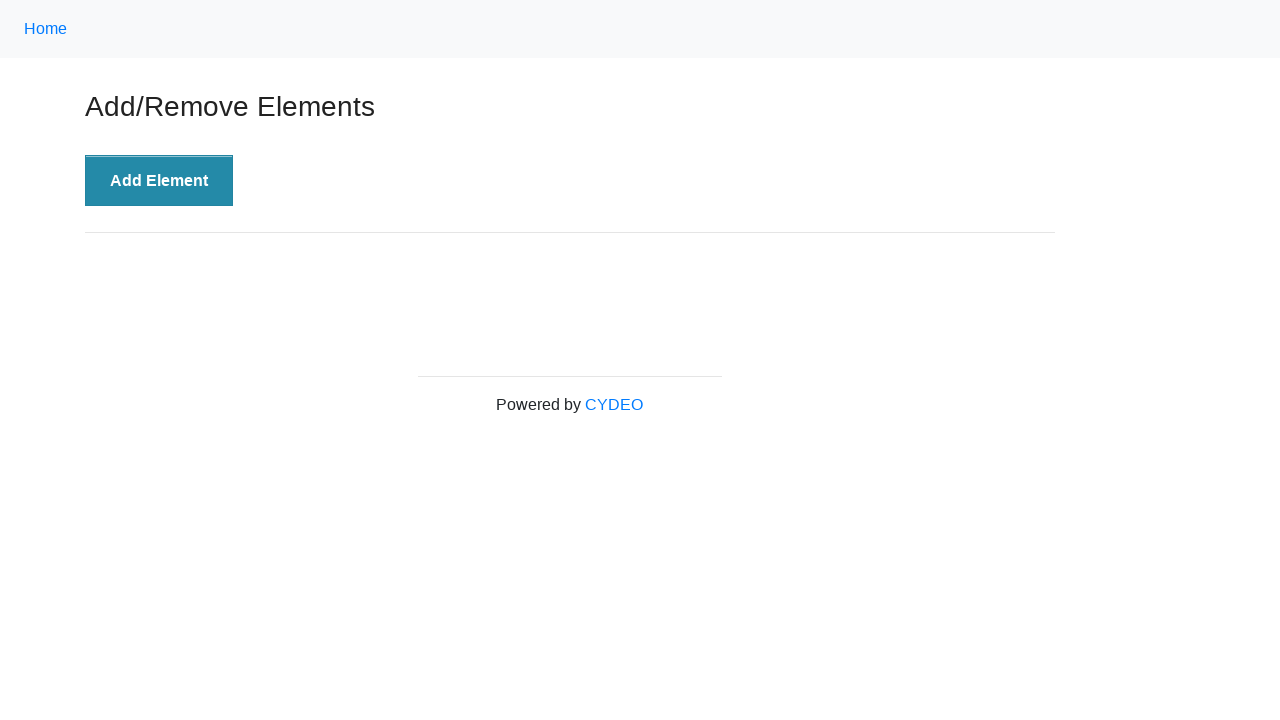

Verified that delete button is no longer visible after removal
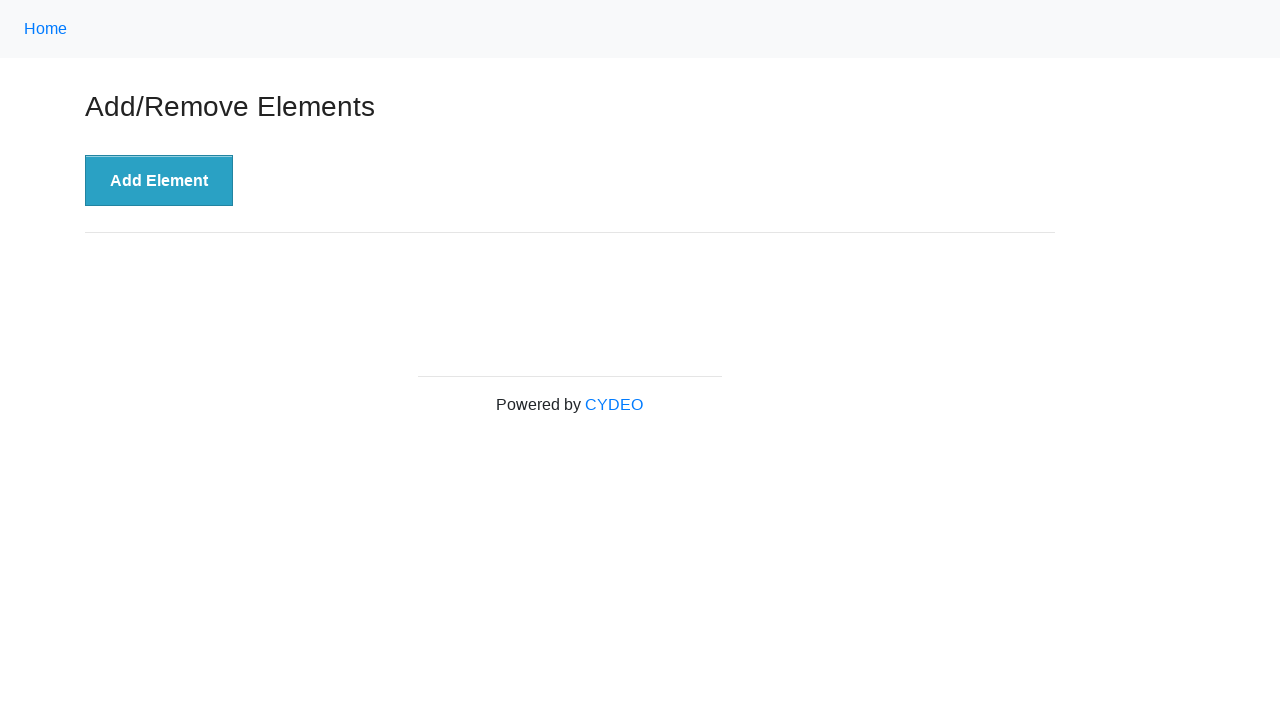

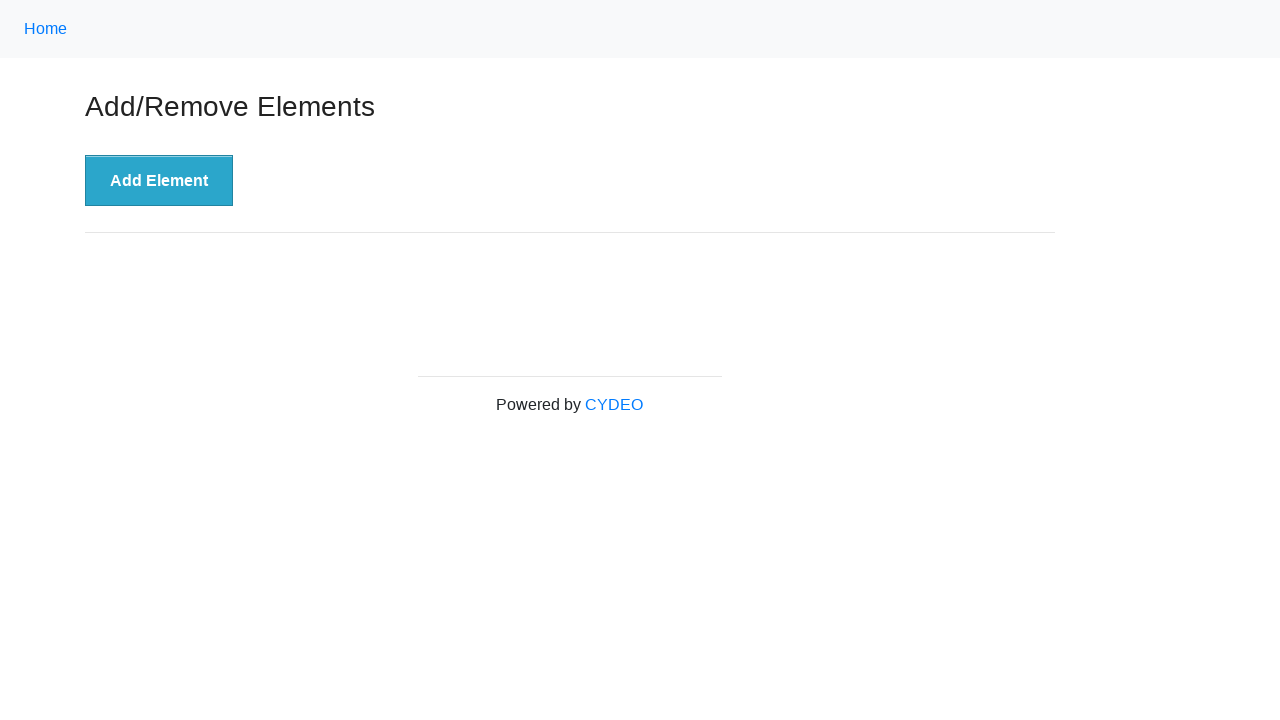